Simple test that navigates to the University of Latvia website homepage

Starting URL: https://www.lu.lv/

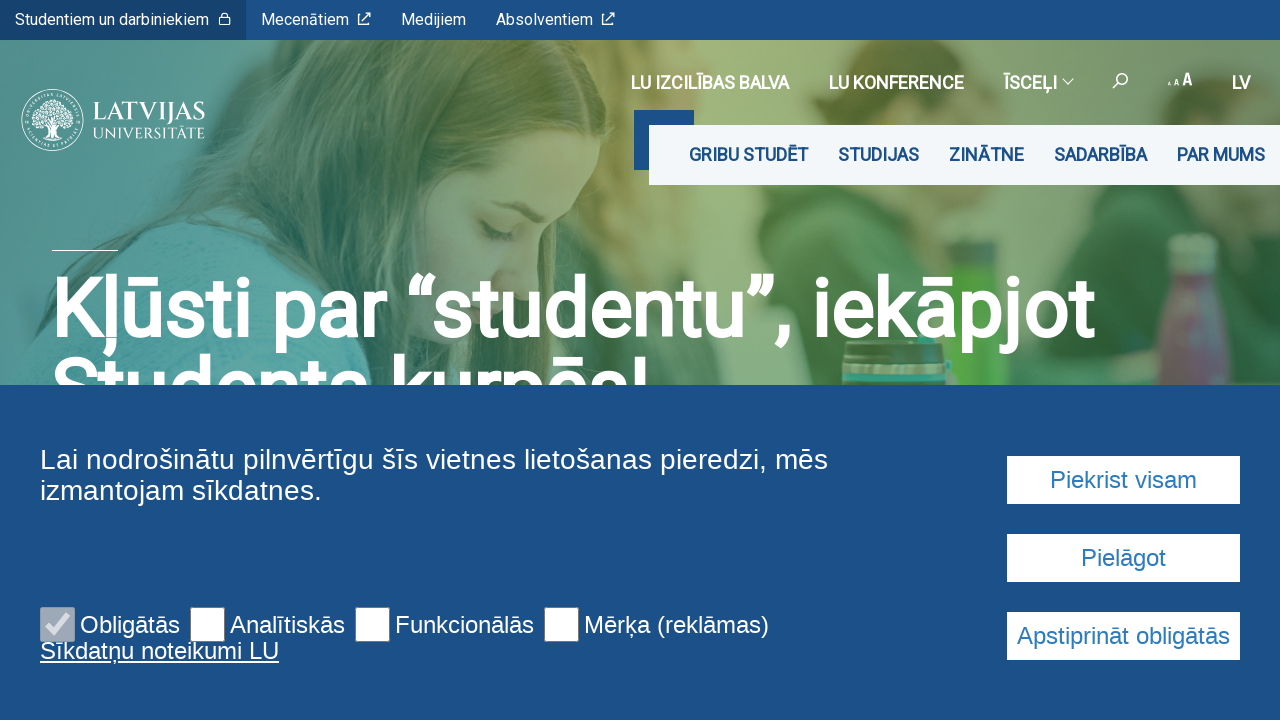

University of Latvia homepage loaded (domcontentloaded)
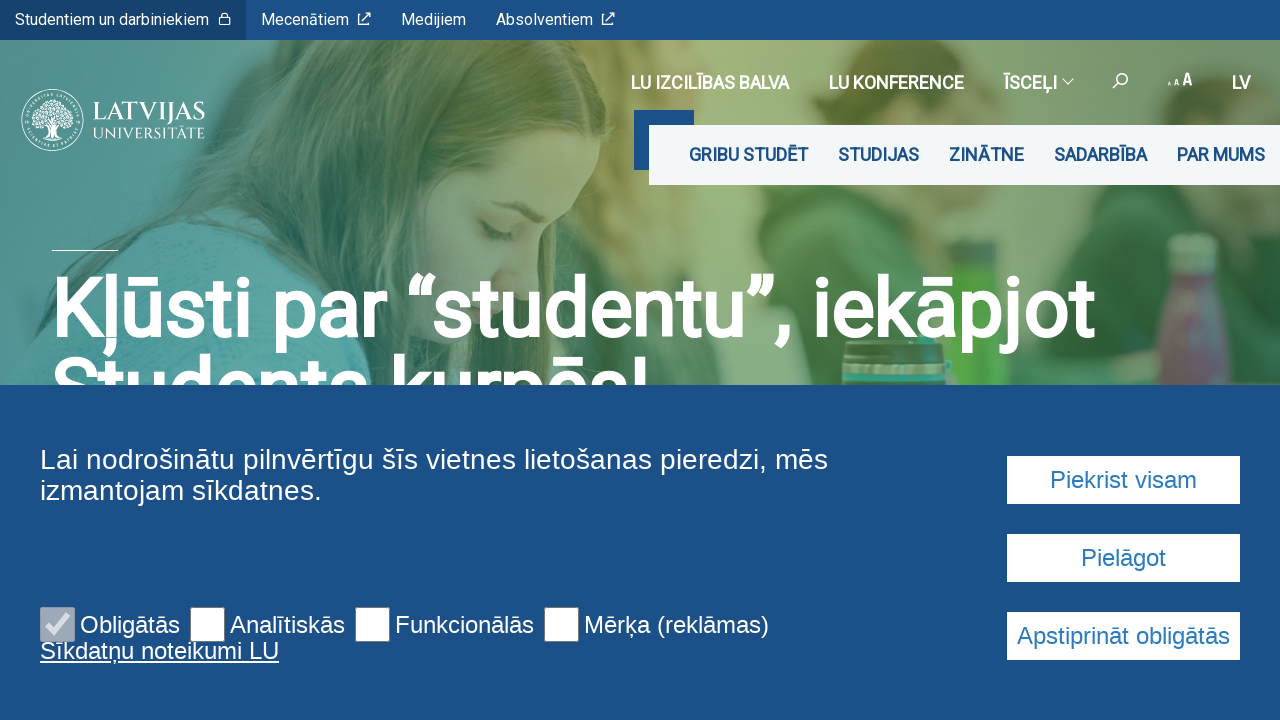

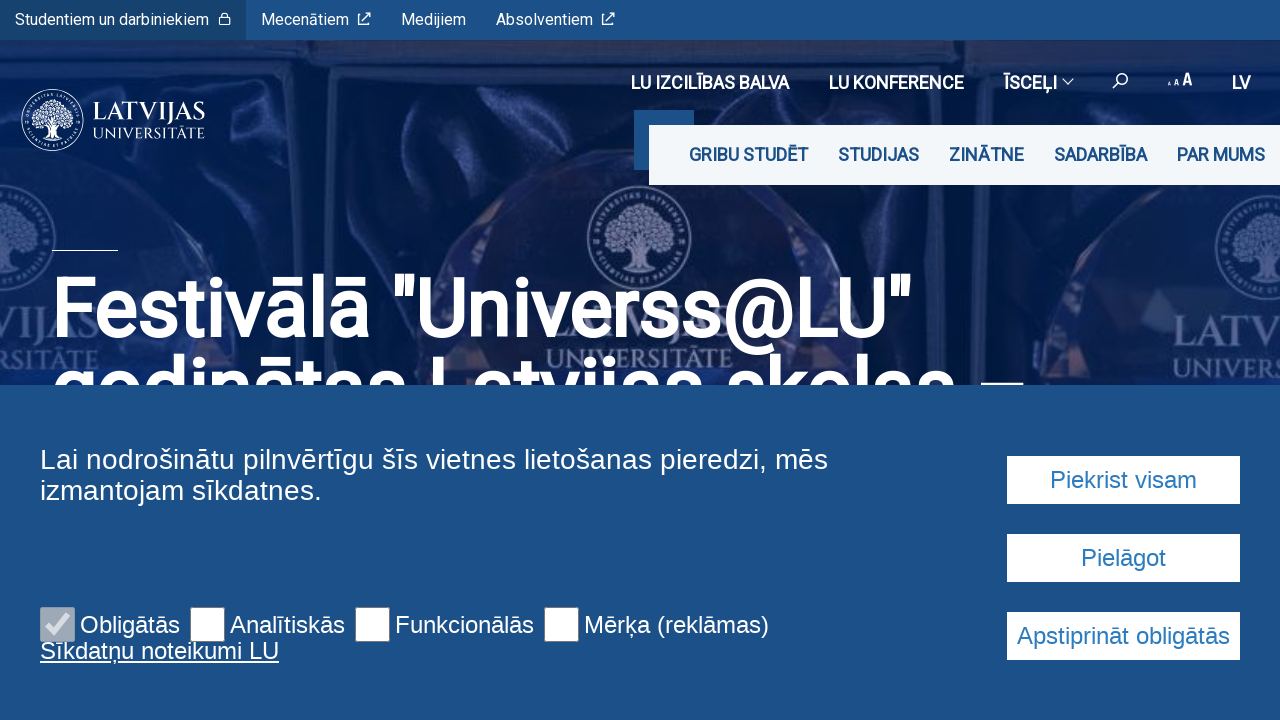